Navigates to the Popover documentation page and verifies the h1 heading text is correct

Starting URL: https://flowbite-svelte.com/docs/components/popover

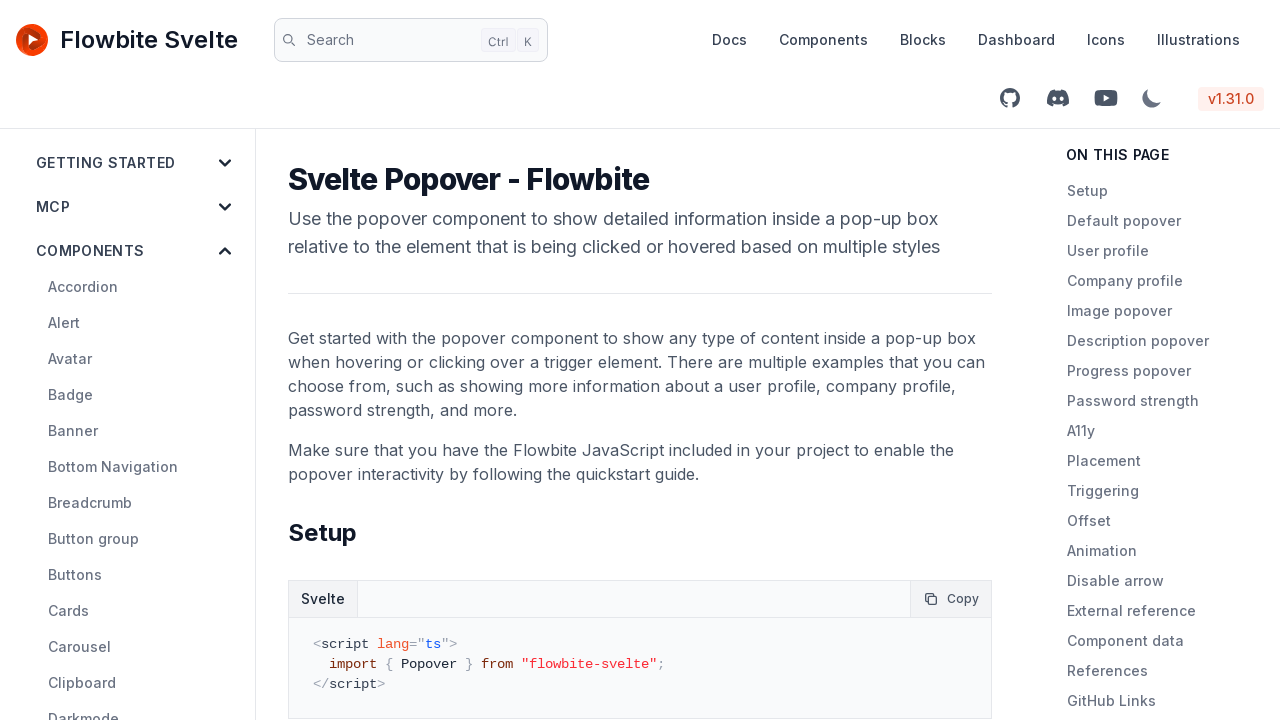

Navigated to Popover documentation page
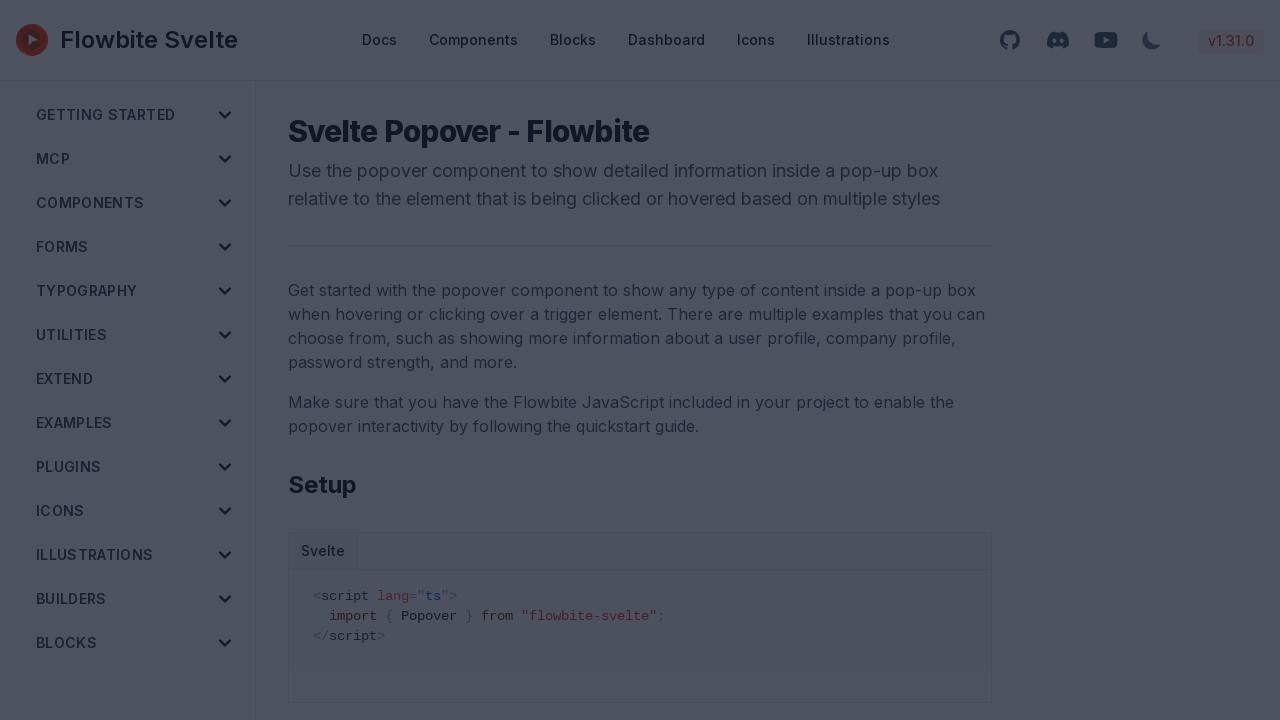

h1 heading element loaded on page
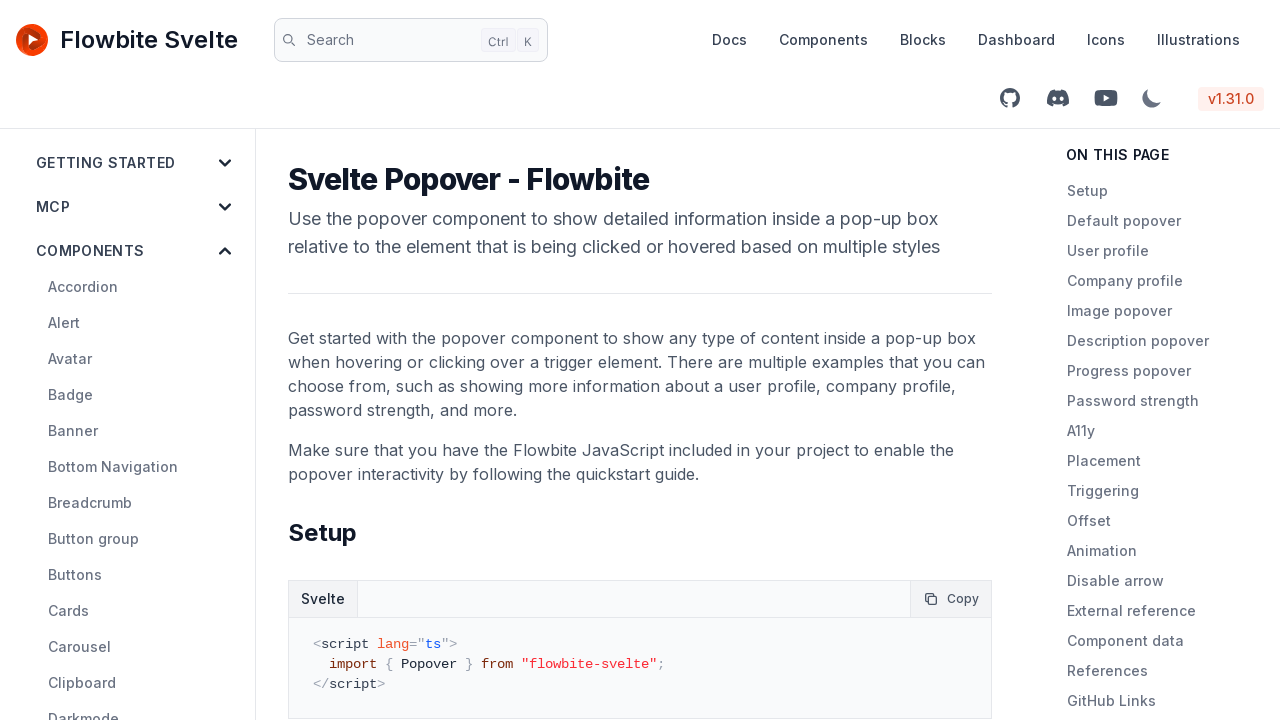

Verified h1 text content is 'Svelte Popover - Flowbite'
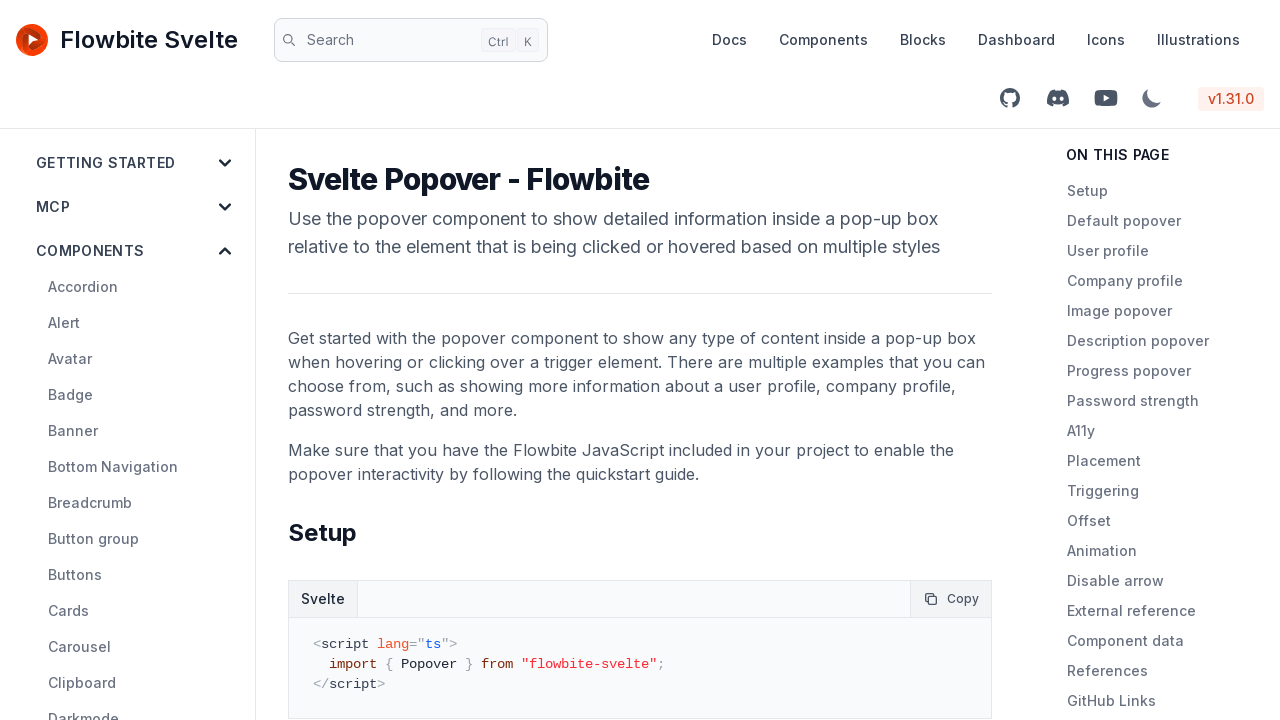

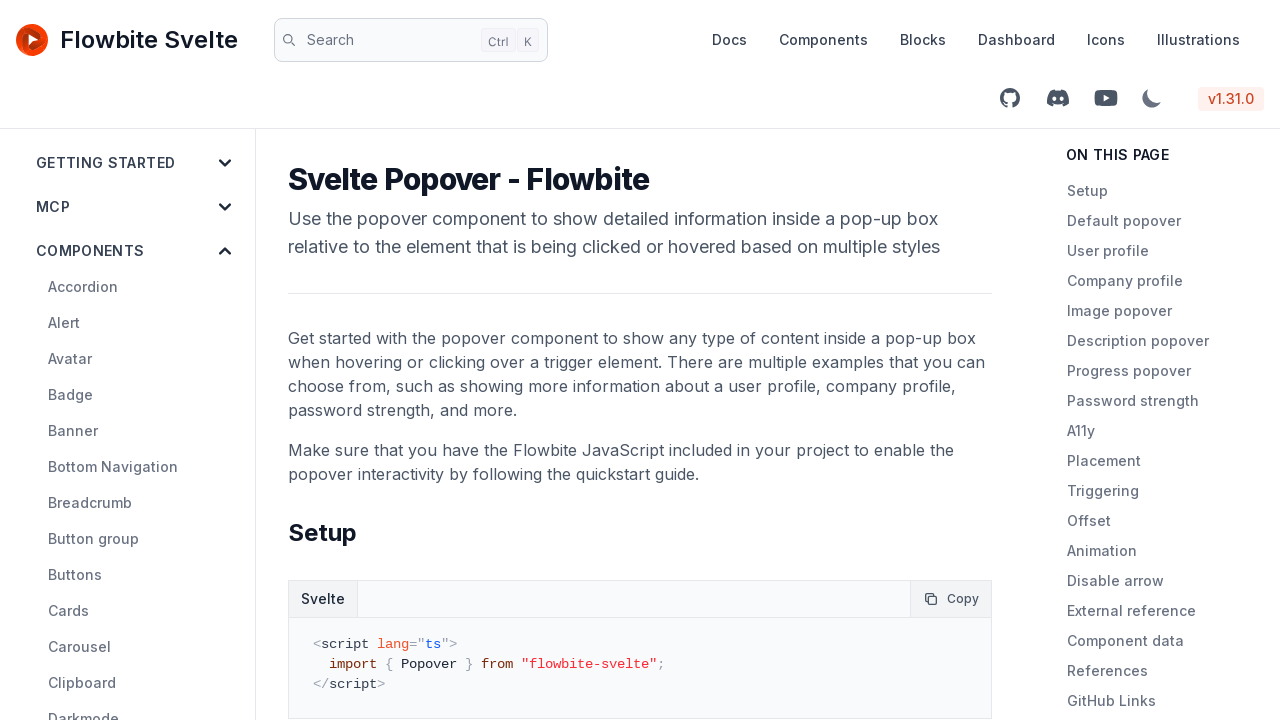